Tests that a number input field accepts numerical values by entering digits and verifying the value is stored correctly

Starting URL: https://the-internet.herokuapp.com/inputs

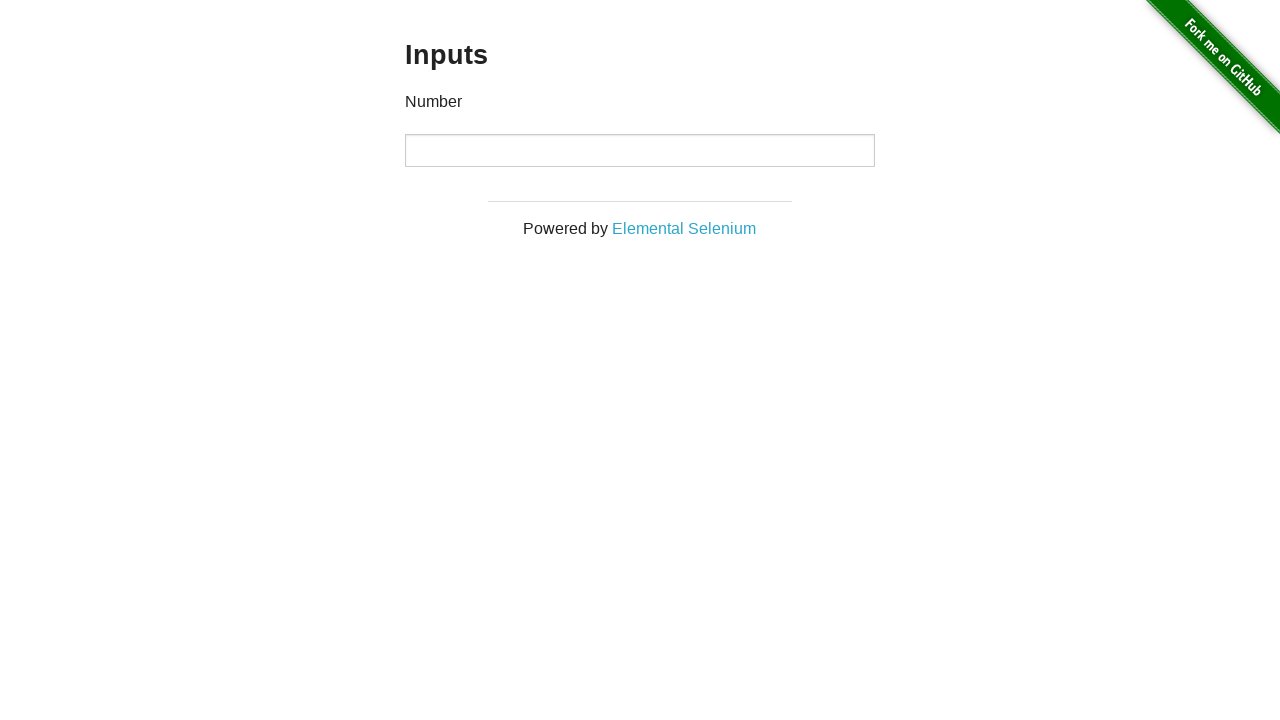

Filled number input field with '1234' on input
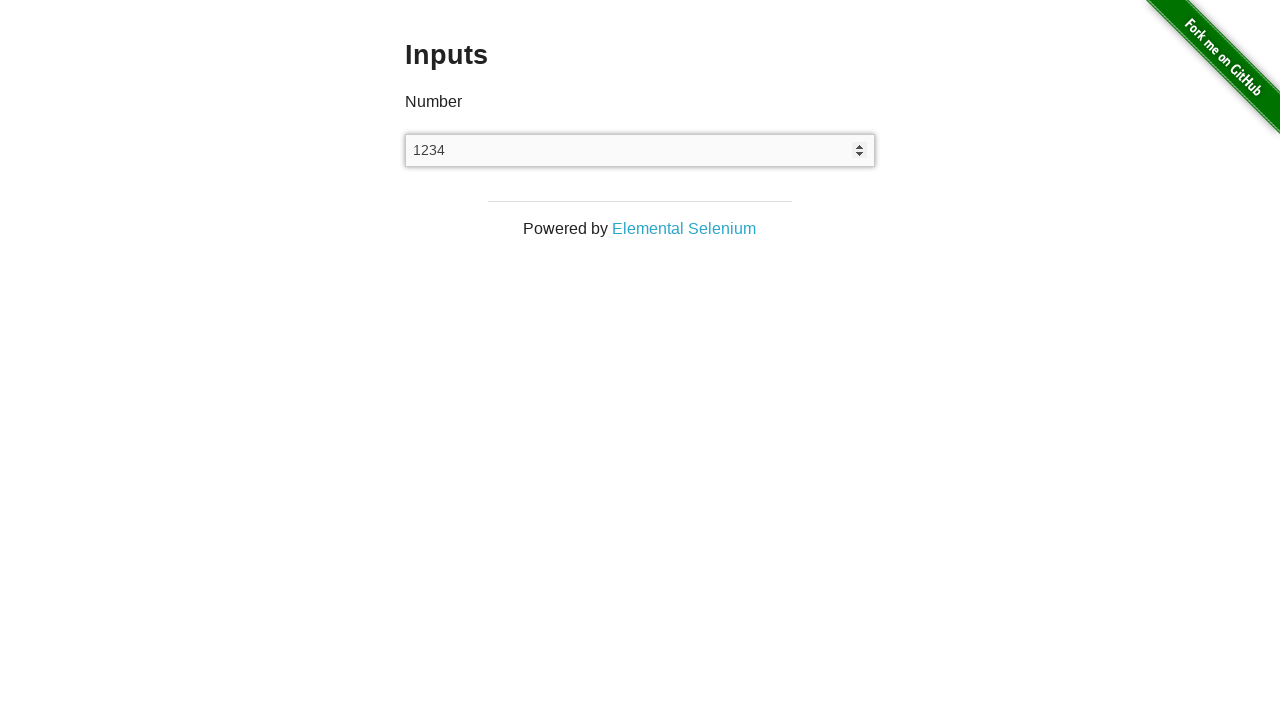

Retrieved input field value
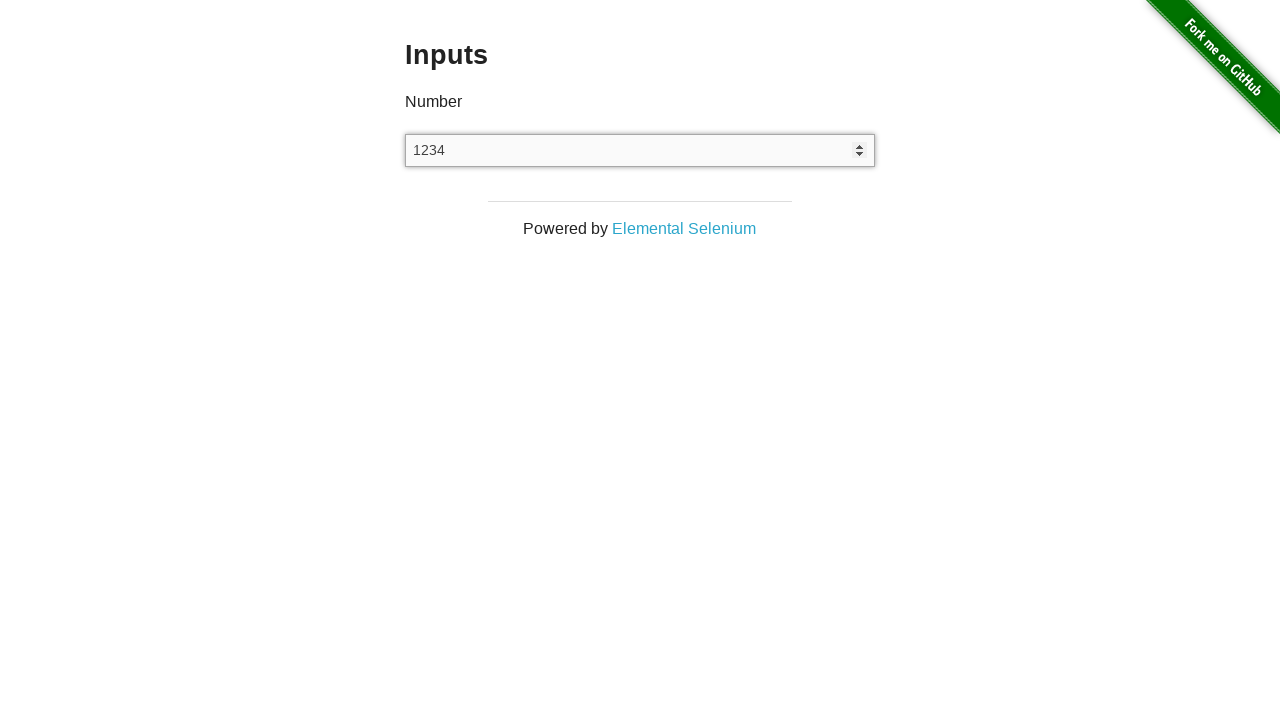

Verified that input value '1234' matches expected value
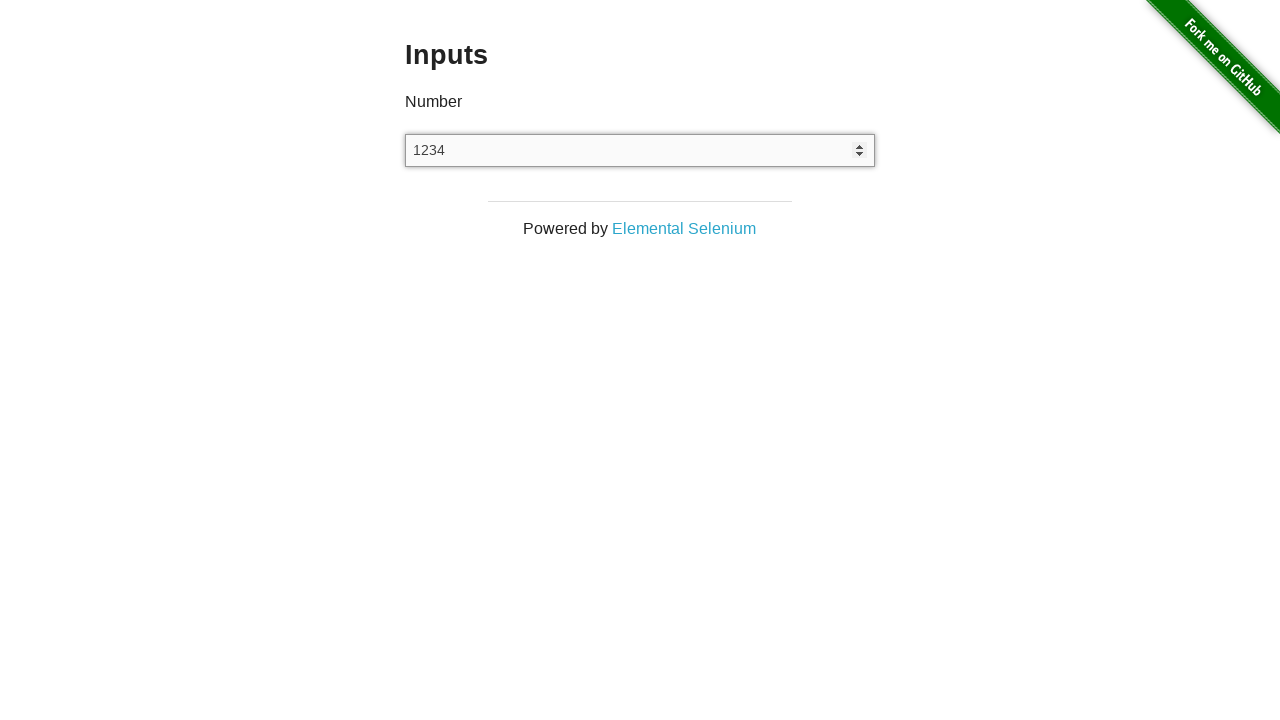

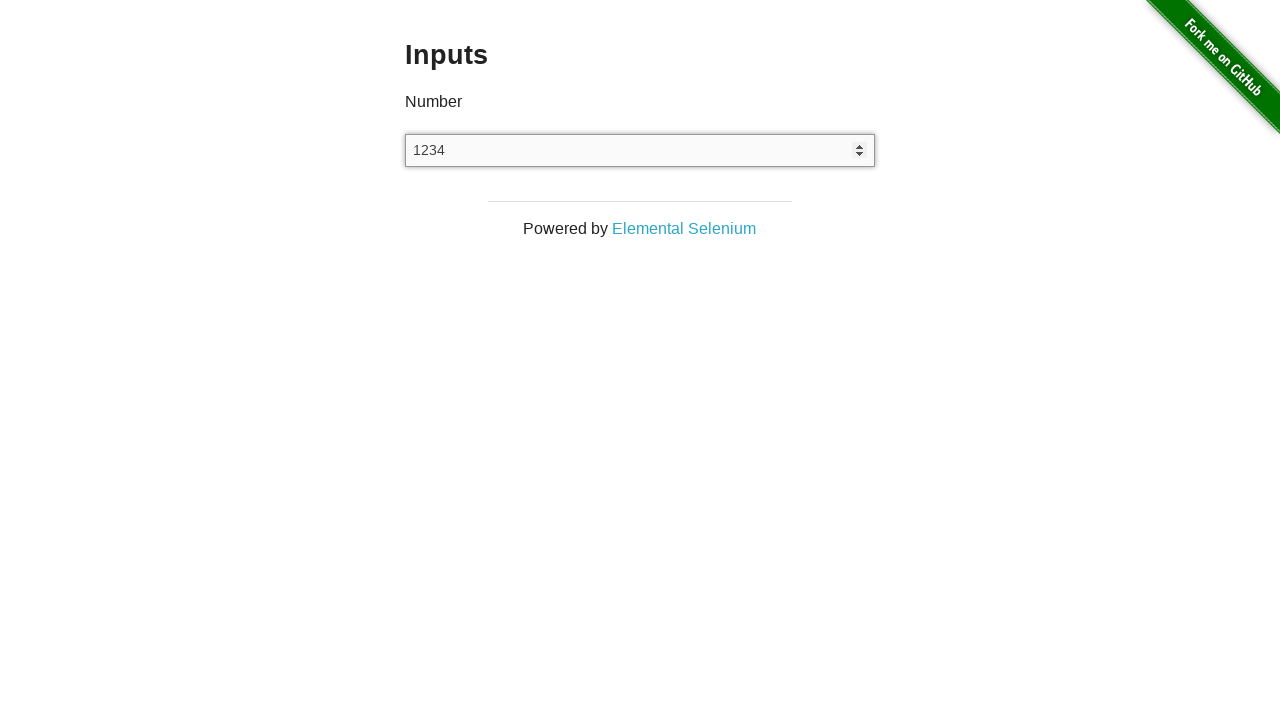